Tests popup alert functionality by clicking an alert button and accepting the alert

Starting URL: https://www.rahulshettyacademy.com/AutomationPractice/

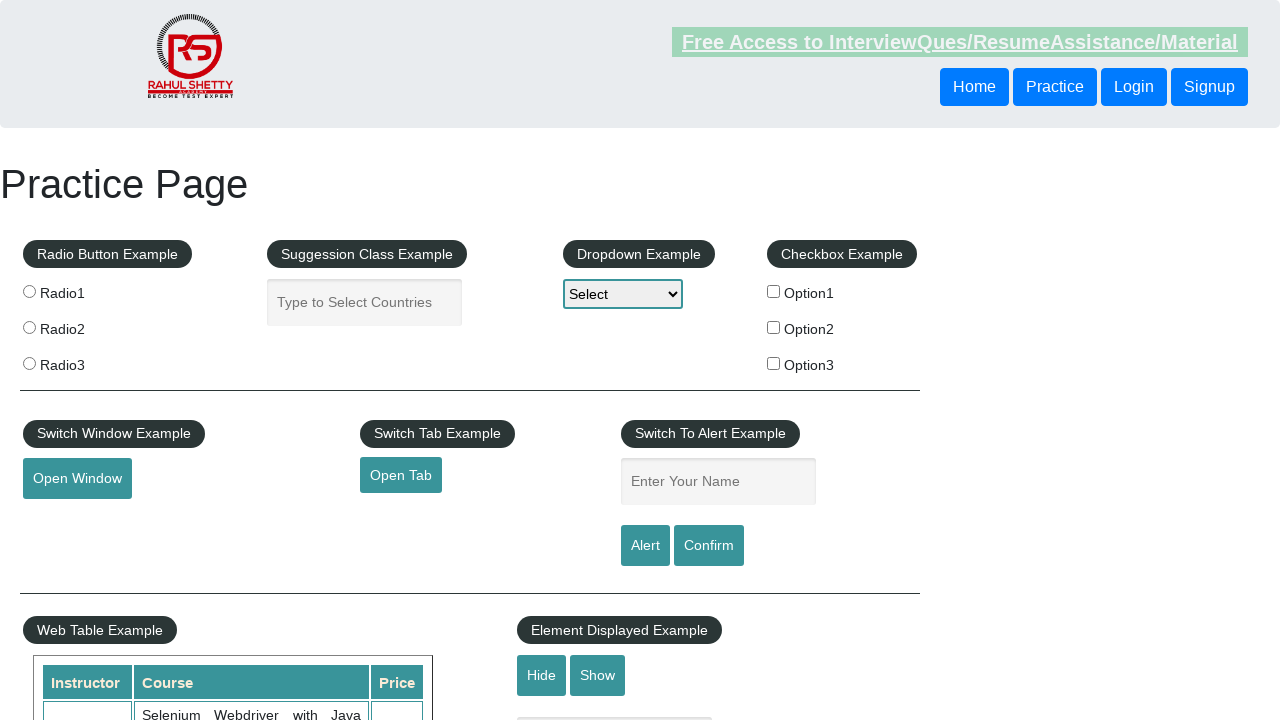

Set up dialog handler to accept alerts
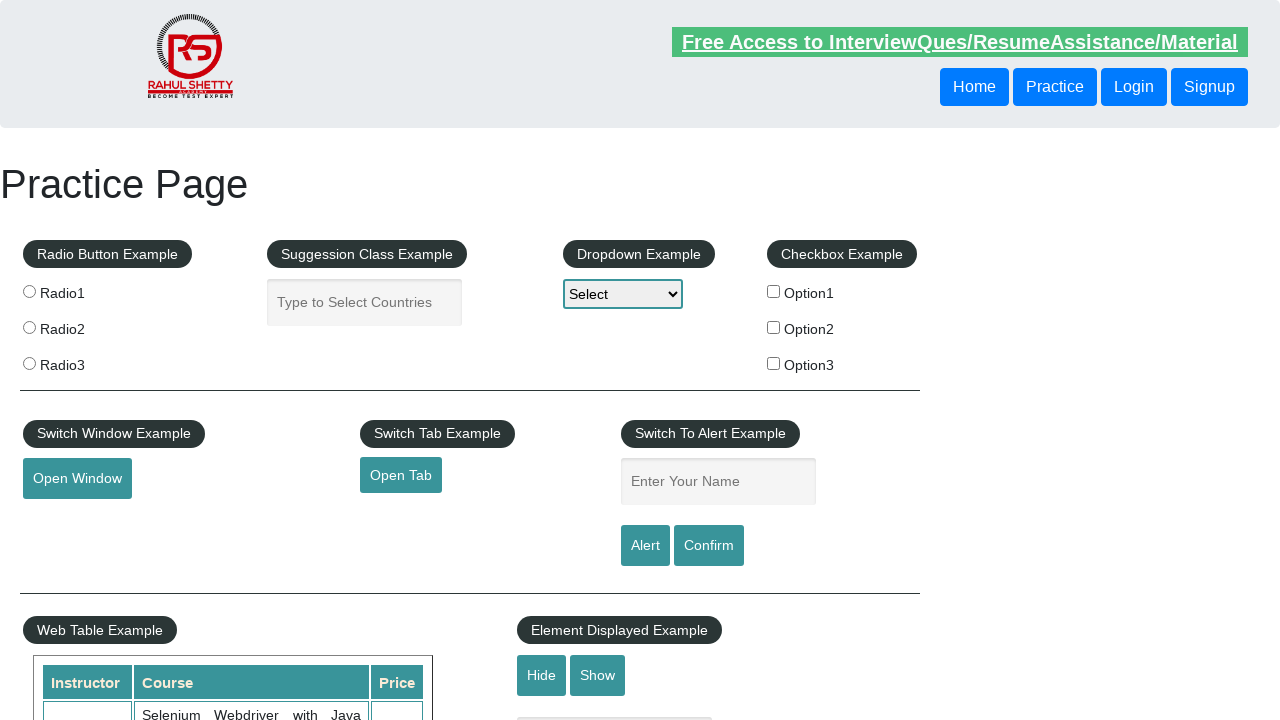

Clicked alert button to trigger popup alert at (645, 546) on #alertbtn
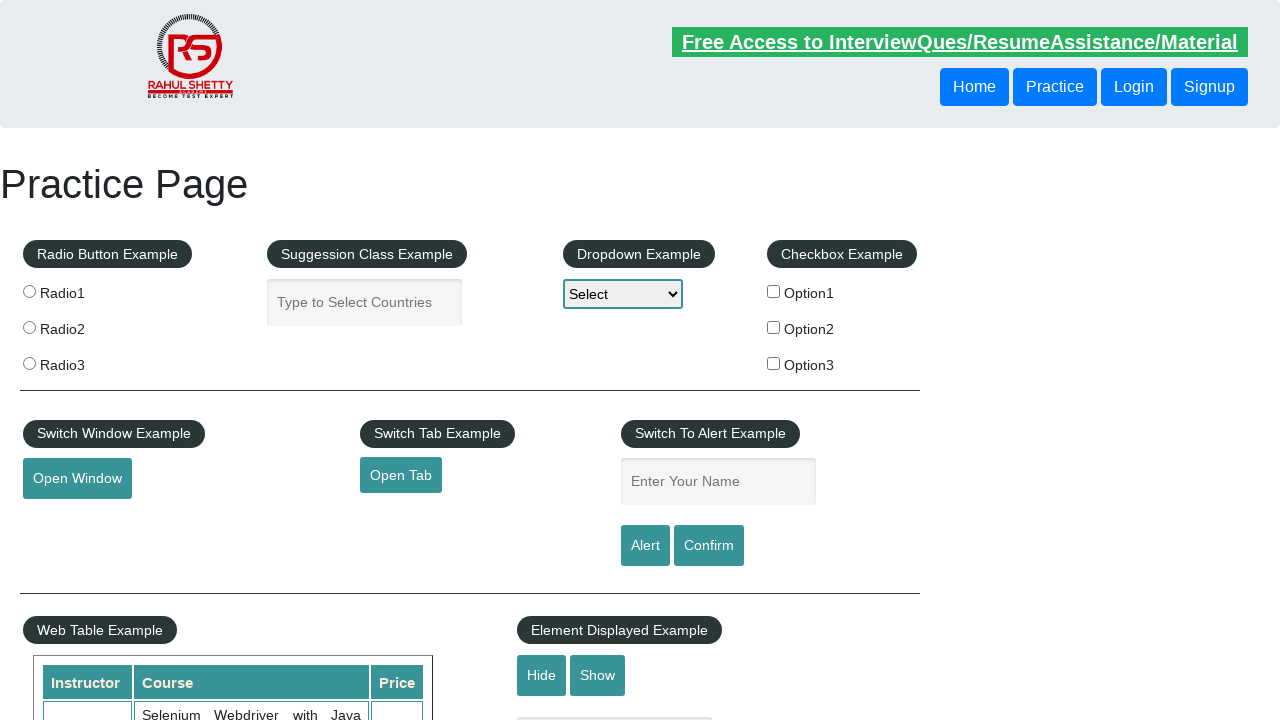

Waited for alert to be processed
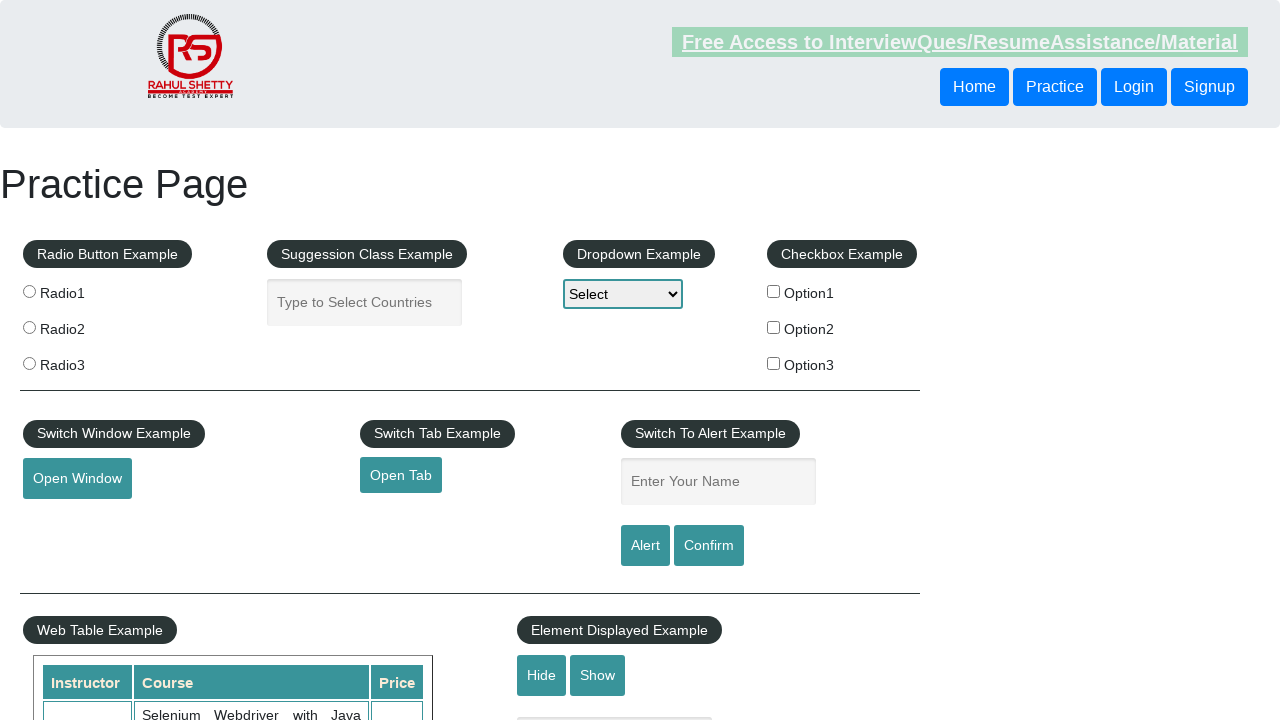

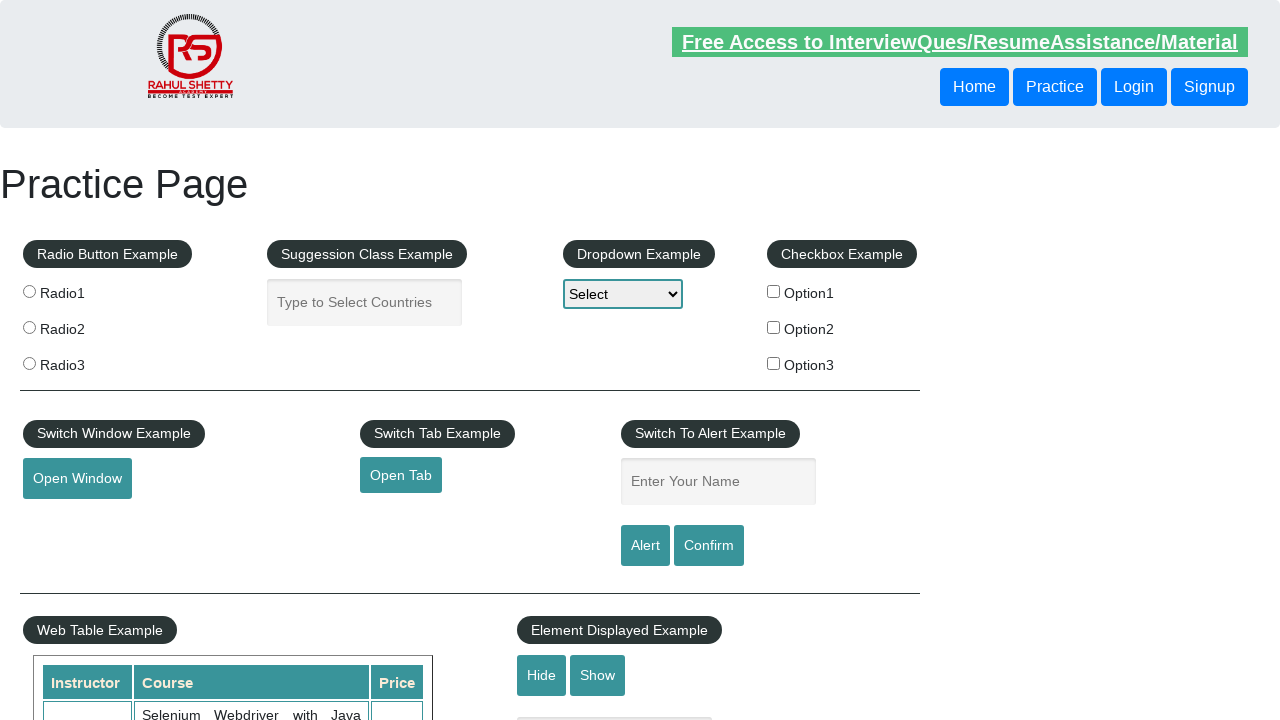